Tests a web form by filling in a text field and submitting the form, then verifying the success message

Starting URL: https://www.selenium.dev/selenium/web/web-form.html

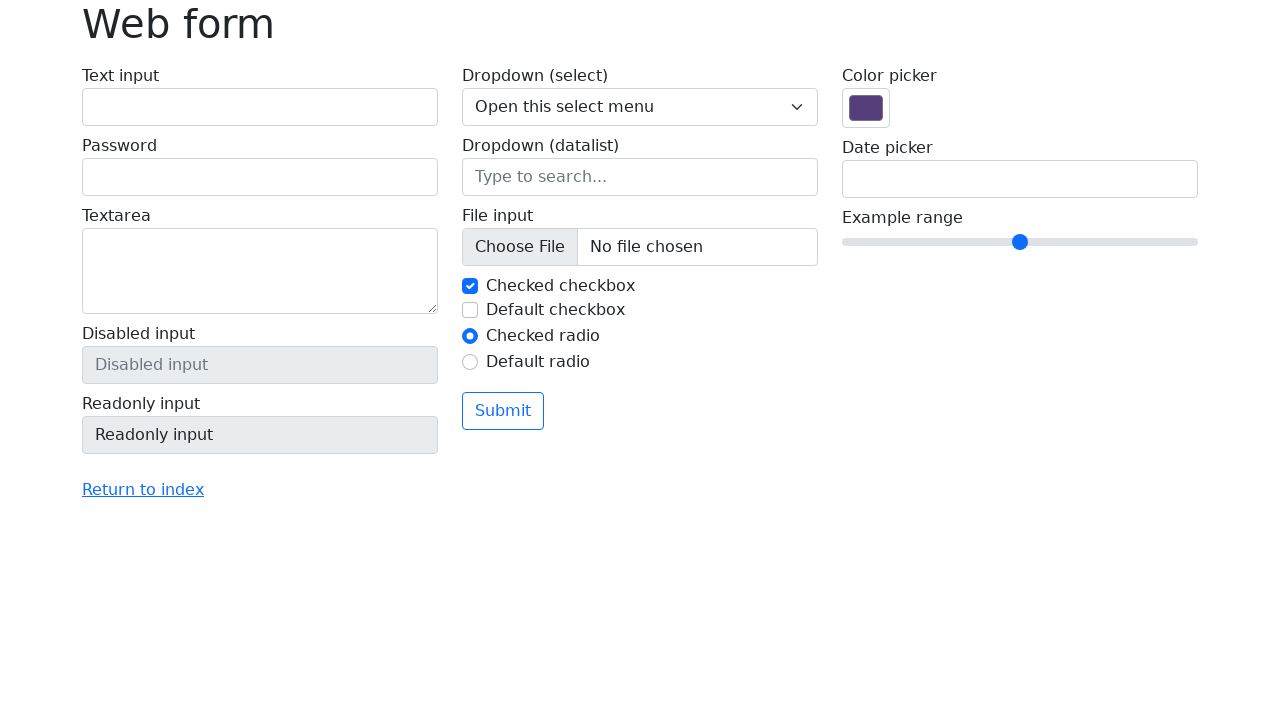

Filled text field with 'Selenium' on input[name='my-text']
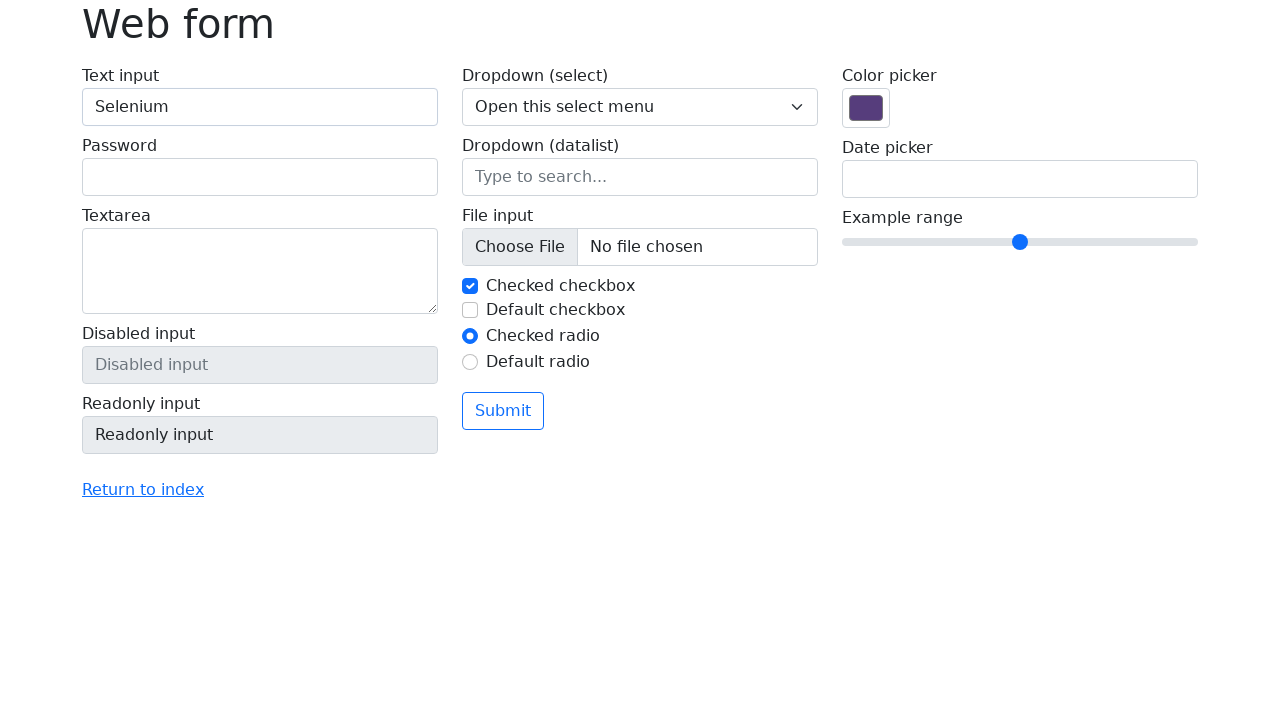

Clicked the submit button at (503, 411) on button
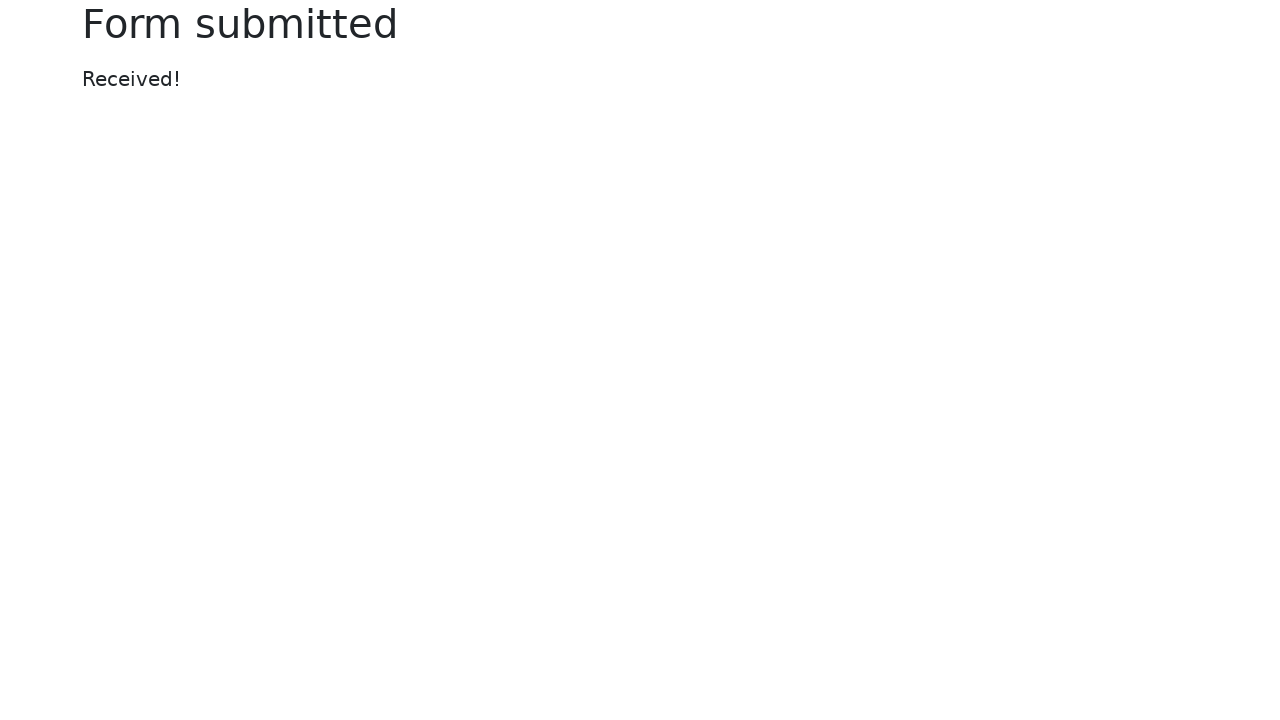

Success message appeared
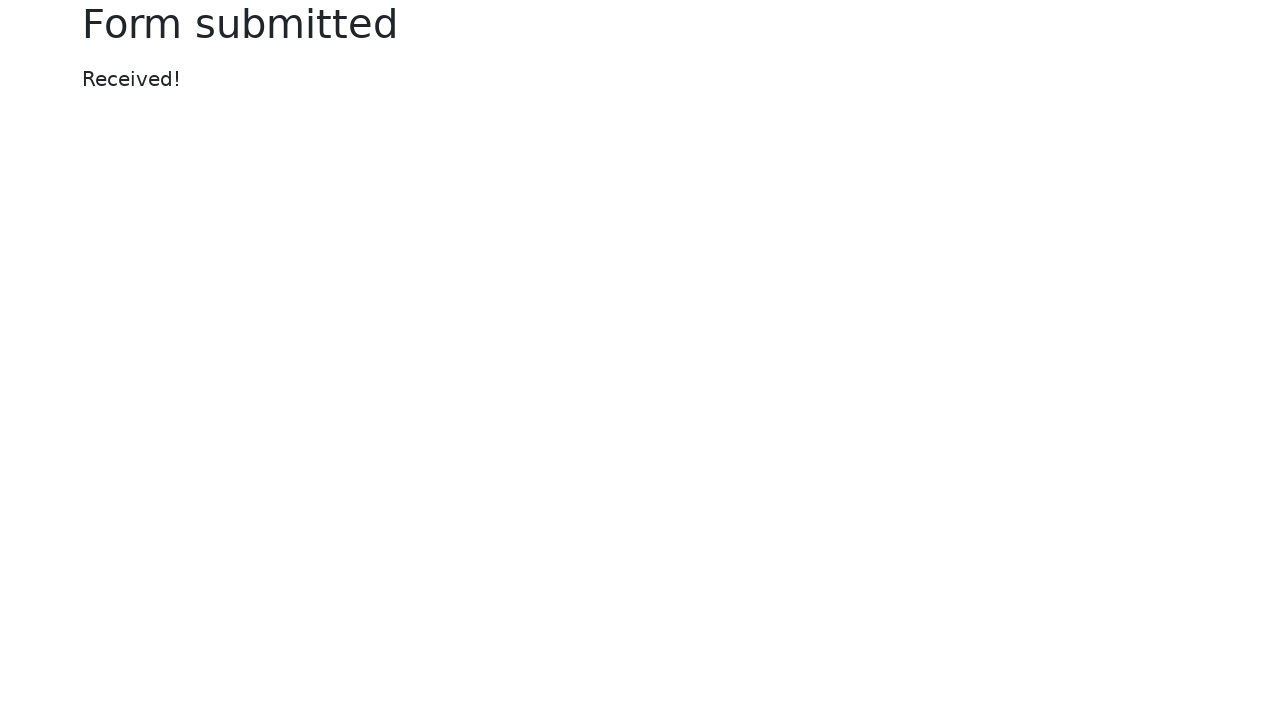

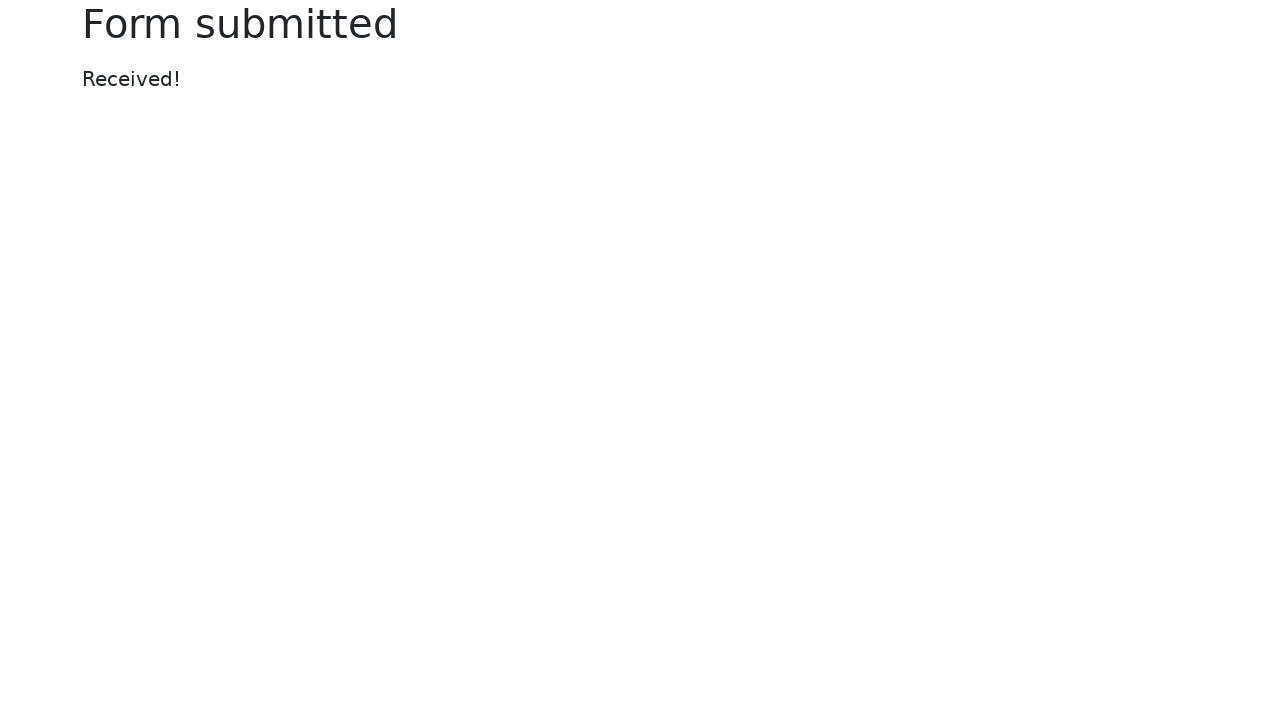